Tests registration form by filling in first name, last name, and email fields, then submitting and verifying success message

Starting URL: http://suninjuly.github.io/registration1.html

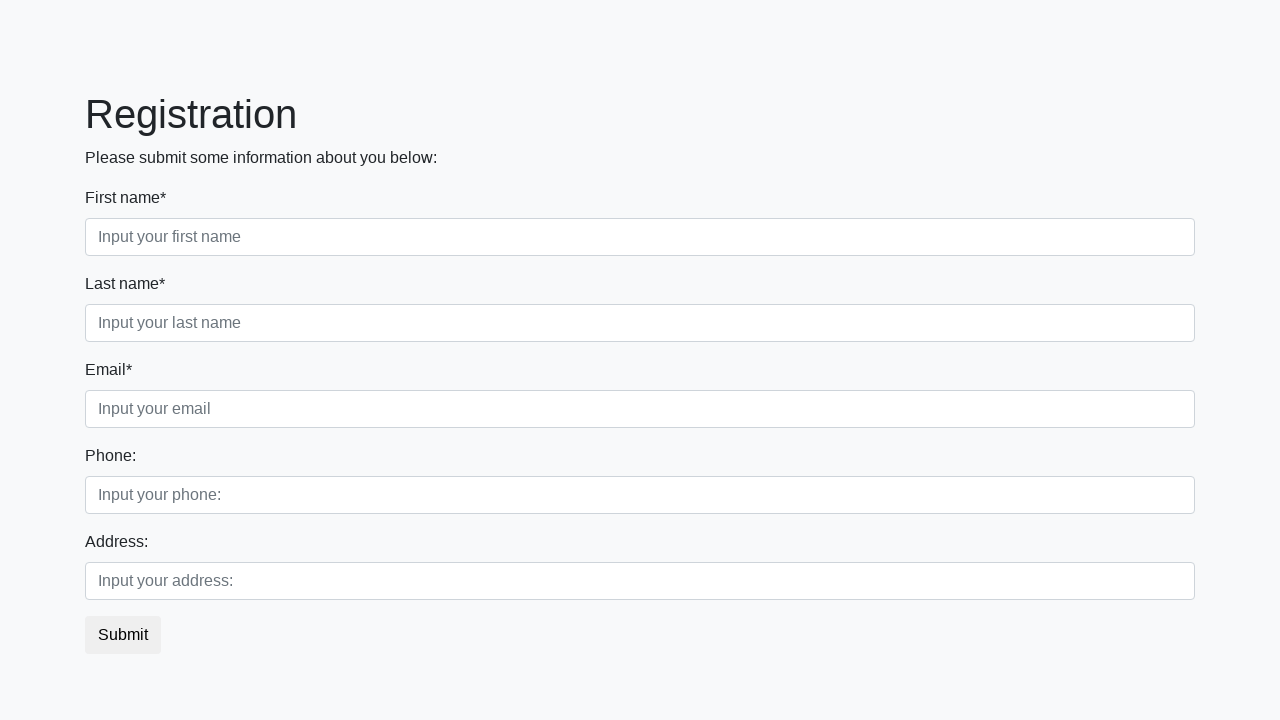

Filled first name field with 'Ivan' on .form-control.first
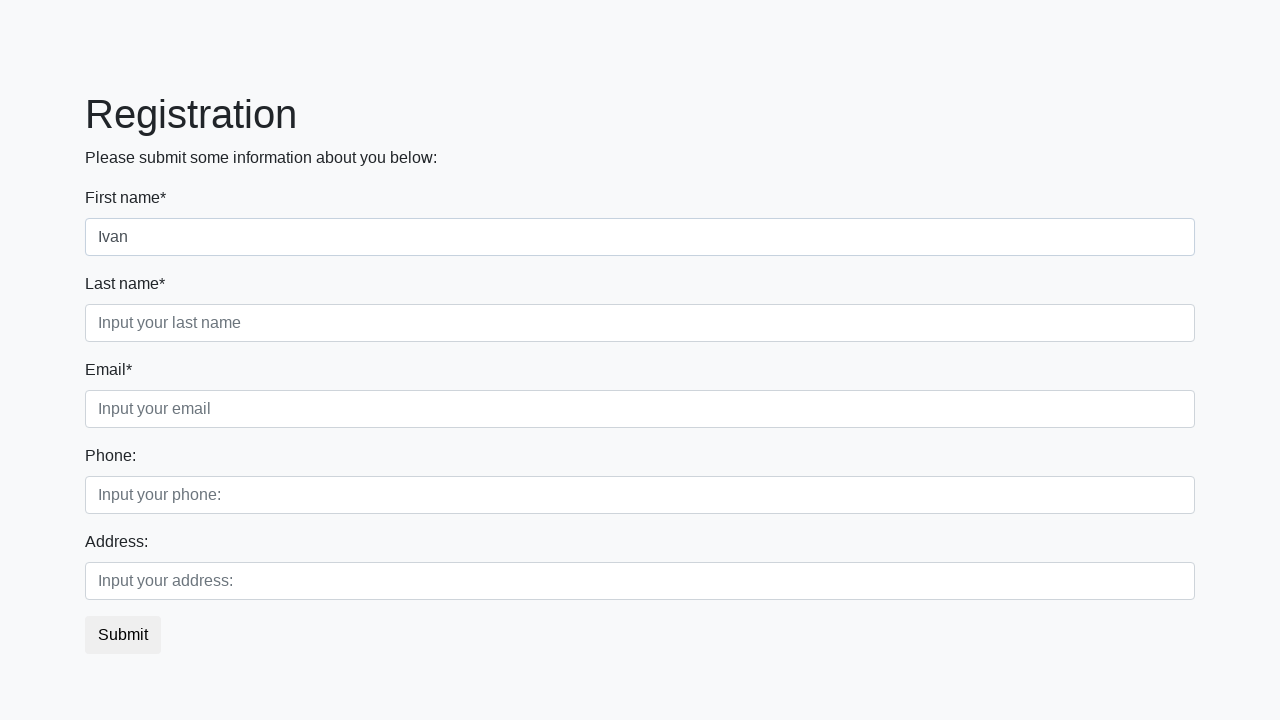

Filled last name field with 'Ivanov' on [placeholder='Input your last name']
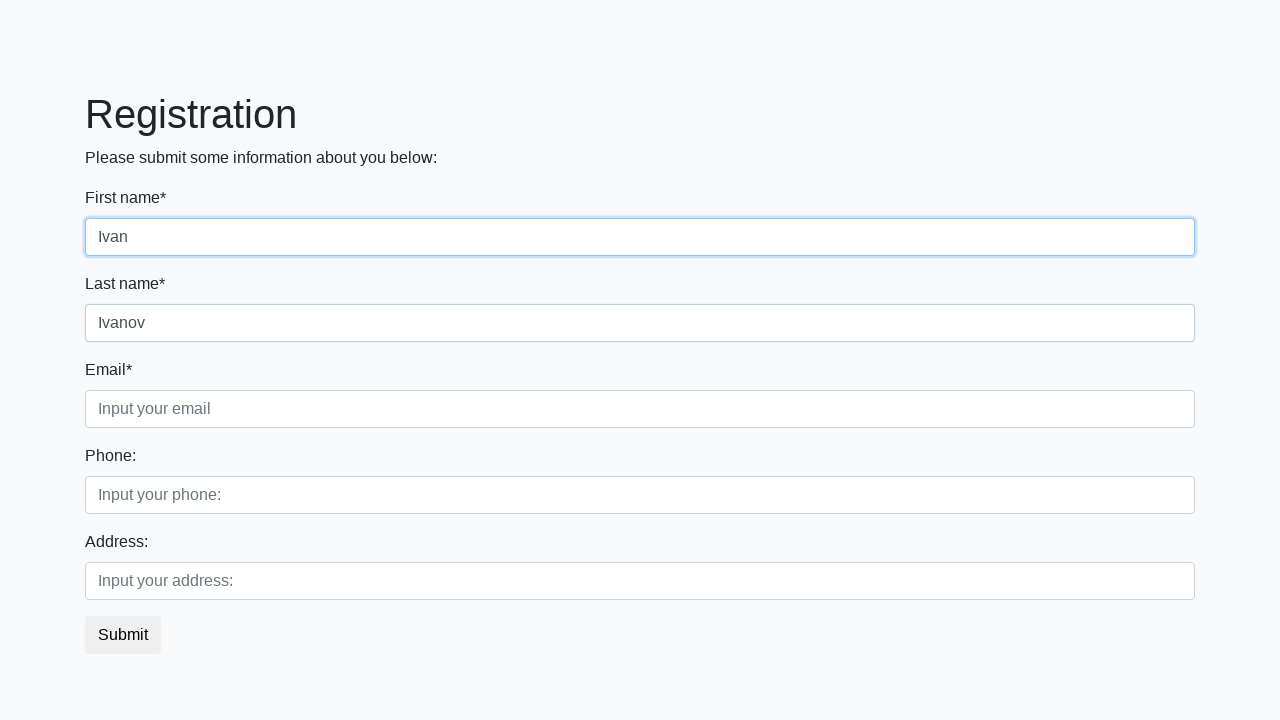

Filled email field with 'test@test.qa' on [placeholder='Input your email']
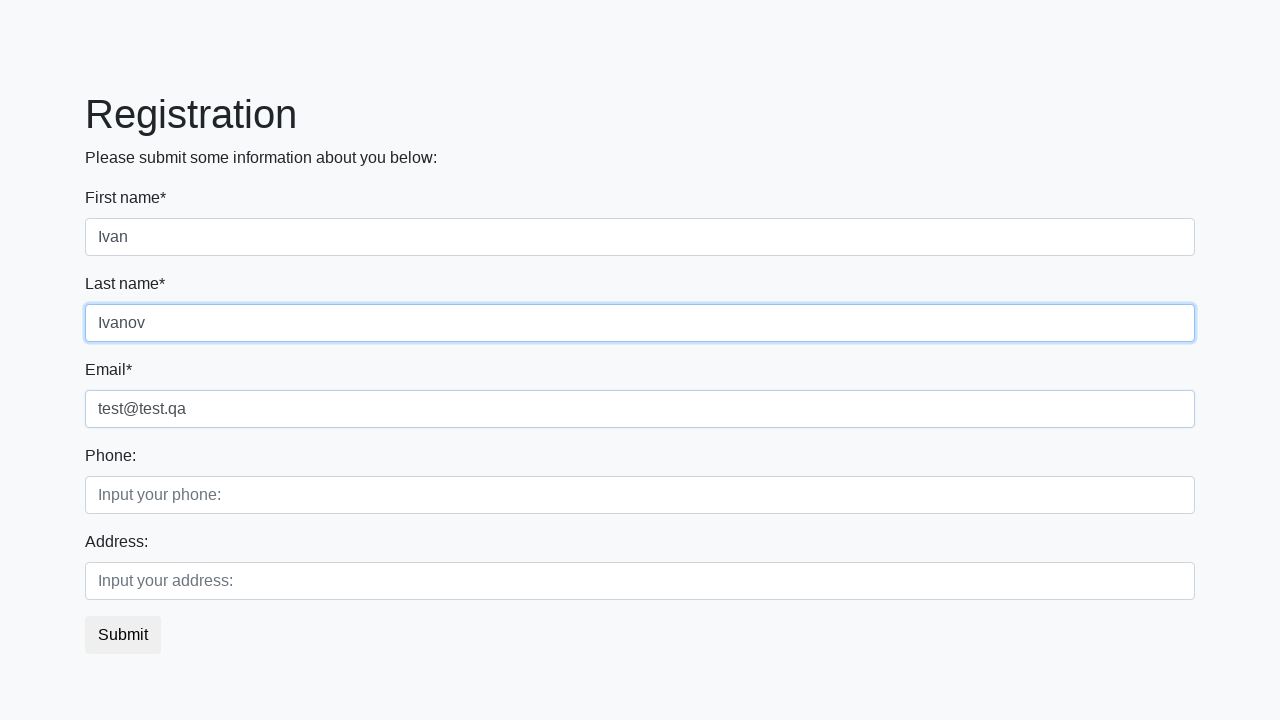

Clicked registration submit button at (123, 635) on button.btn
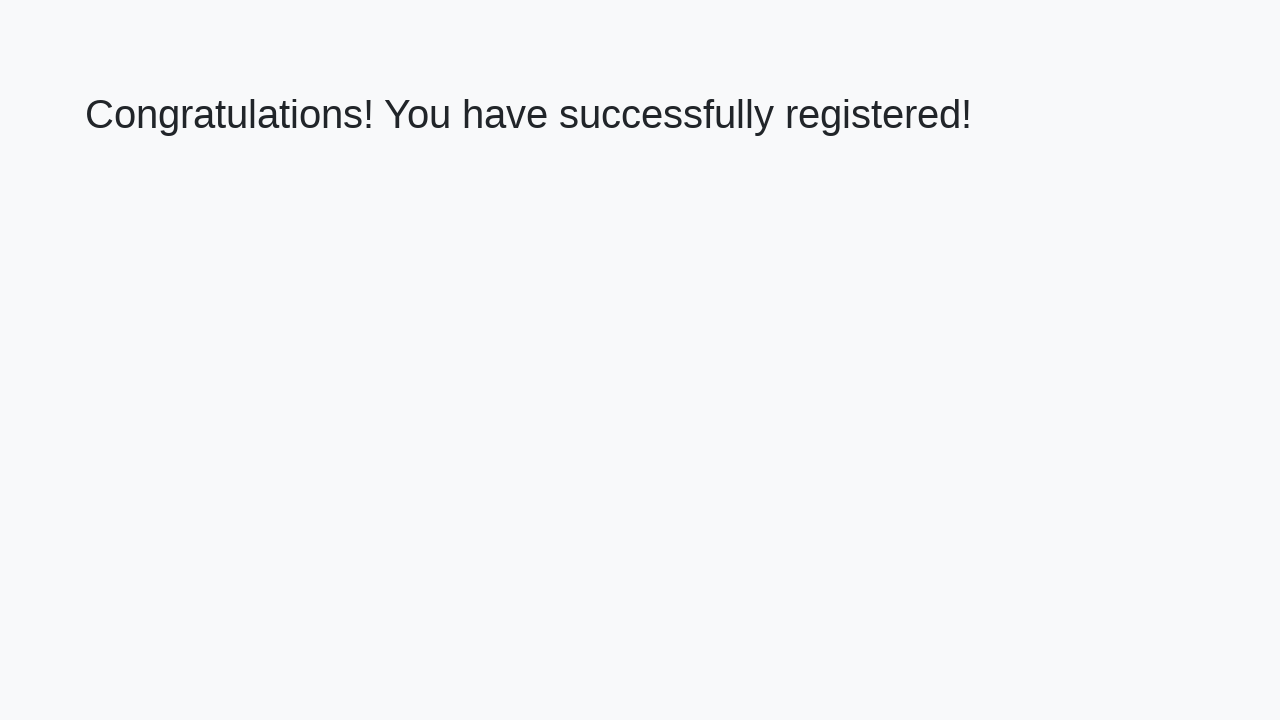

Located success message heading element
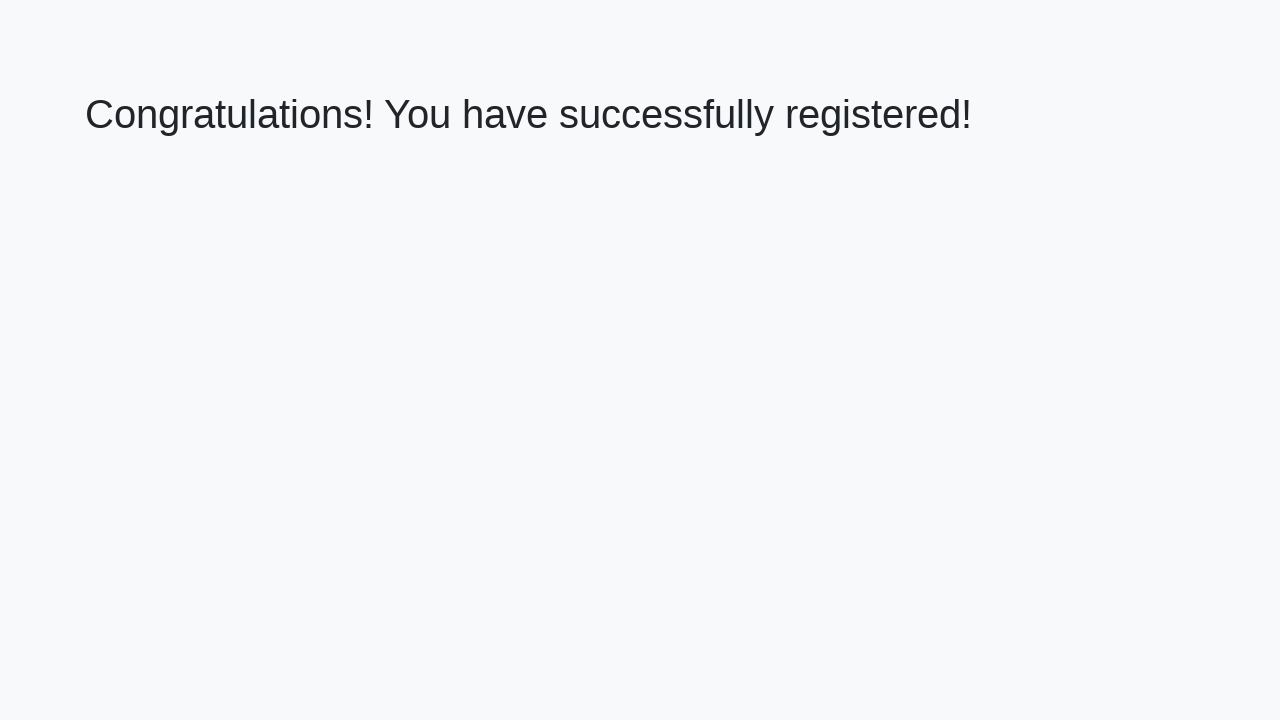

Verified success message: 'Congratulations! You have successfully registered!'
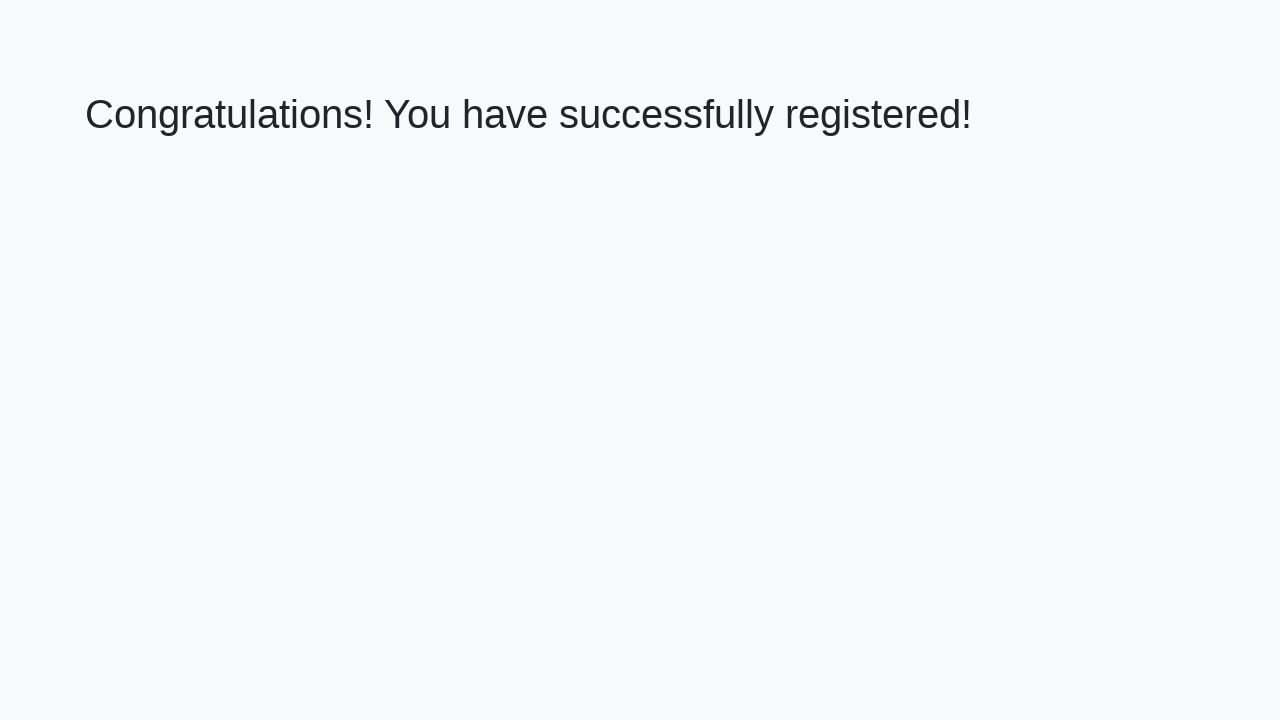

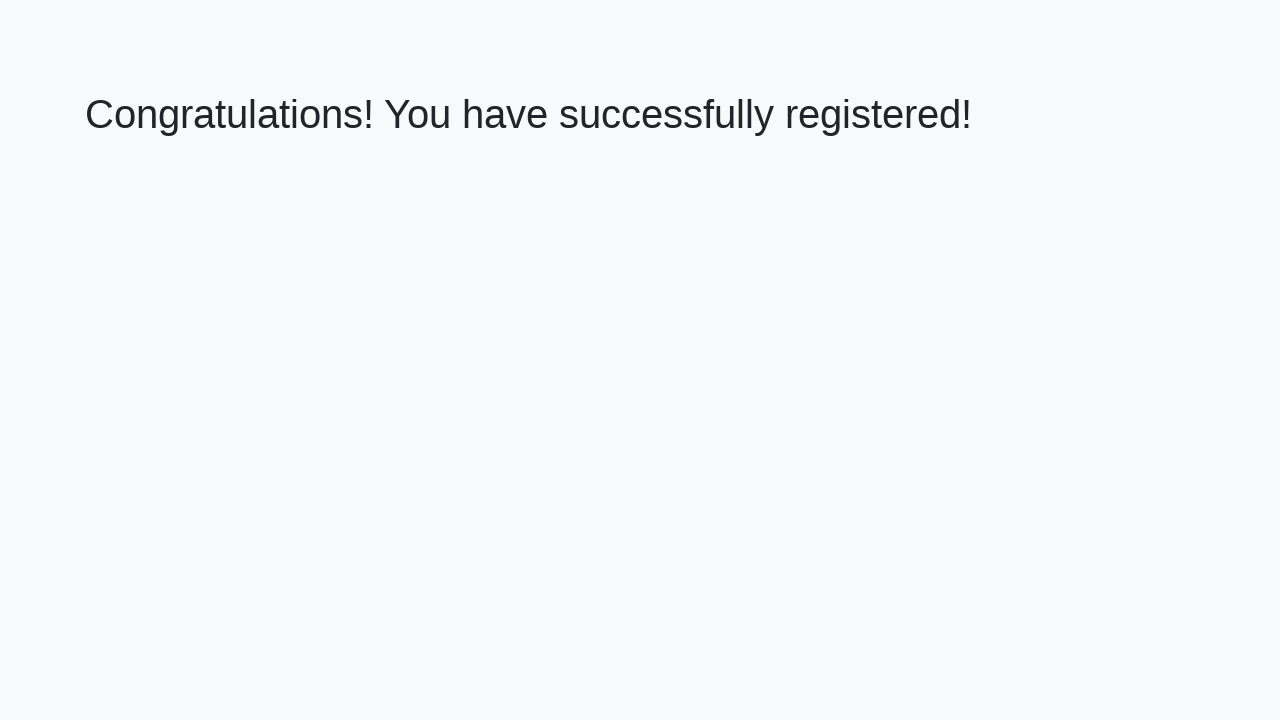